Tests classic dropdown functionality by navigating to a dropdown page, waiting for the dropdown element to load, and selecting an option by visible text.

Starting URL: https://the-internet.herokuapp.com/dropdown

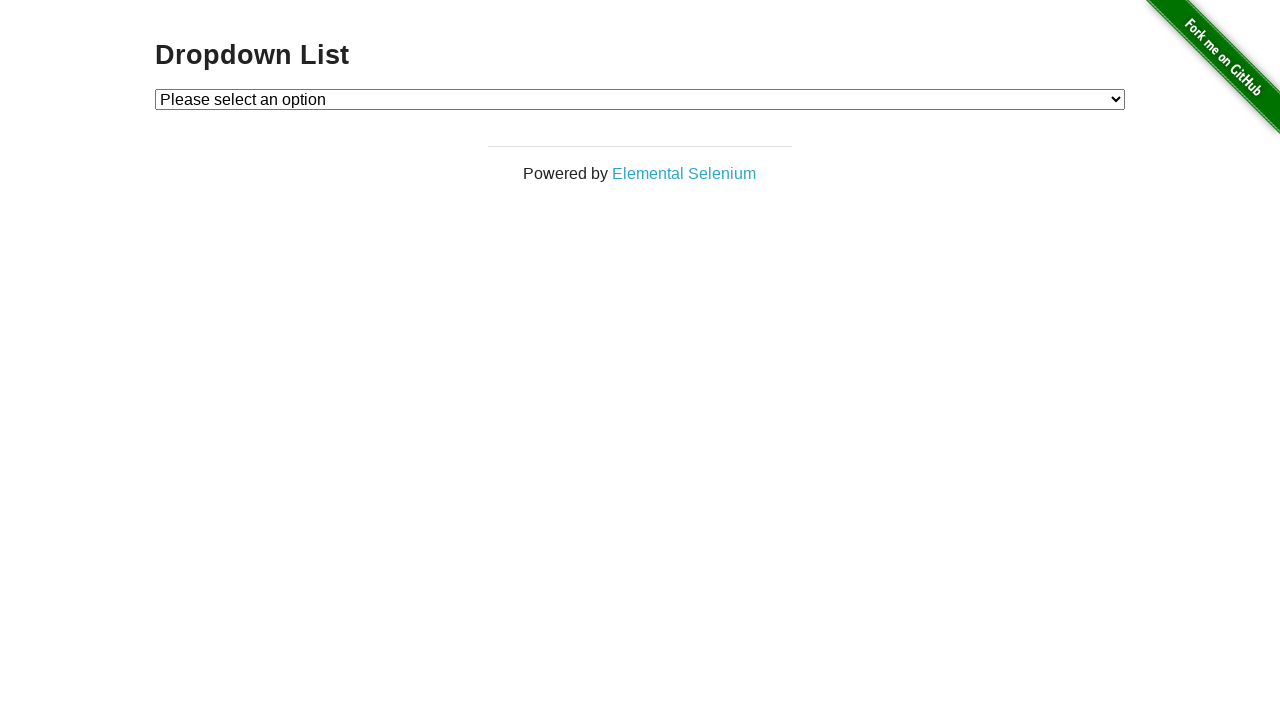

Navigated to dropdown page
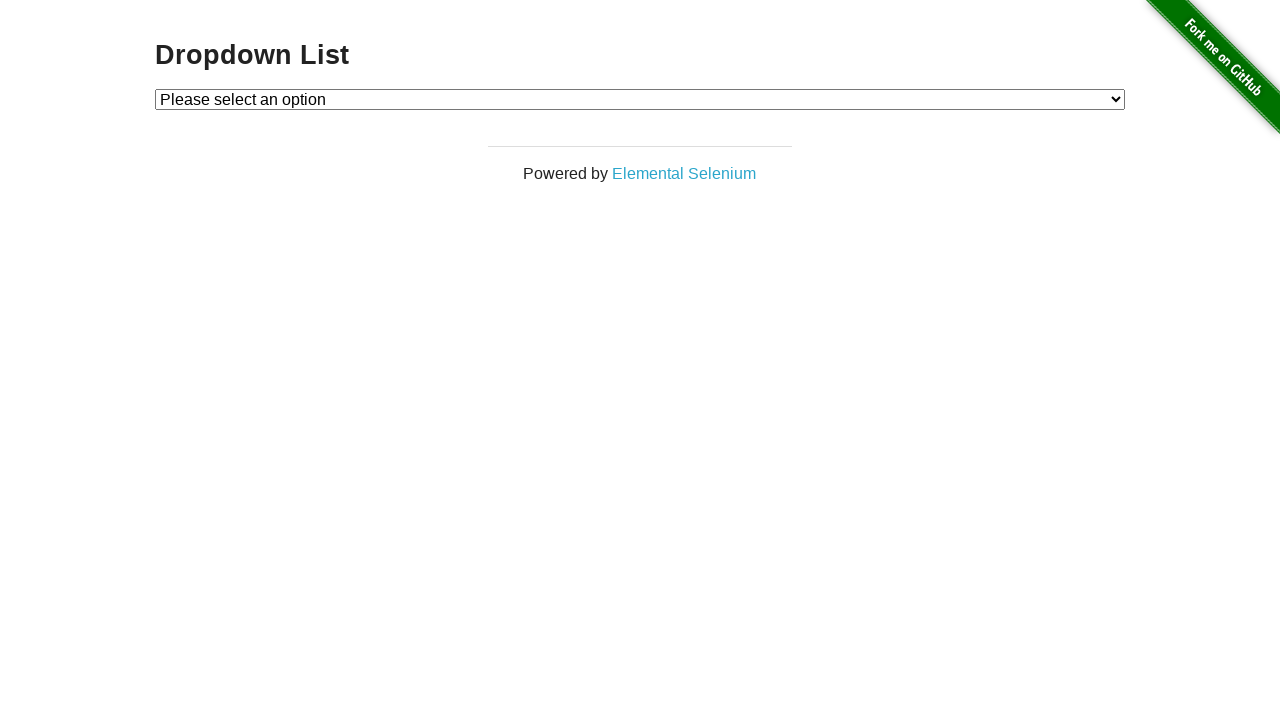

Dropdown element loaded
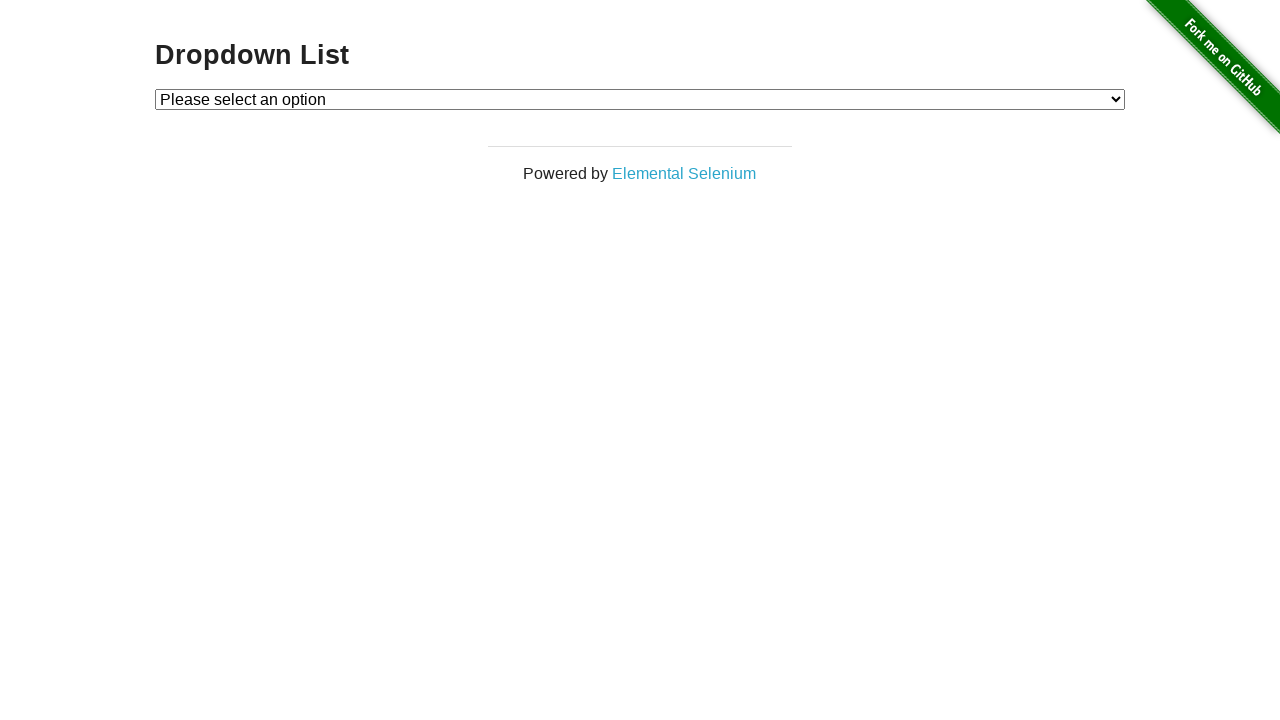

Selected 'Option 1' from dropdown on #dropdown
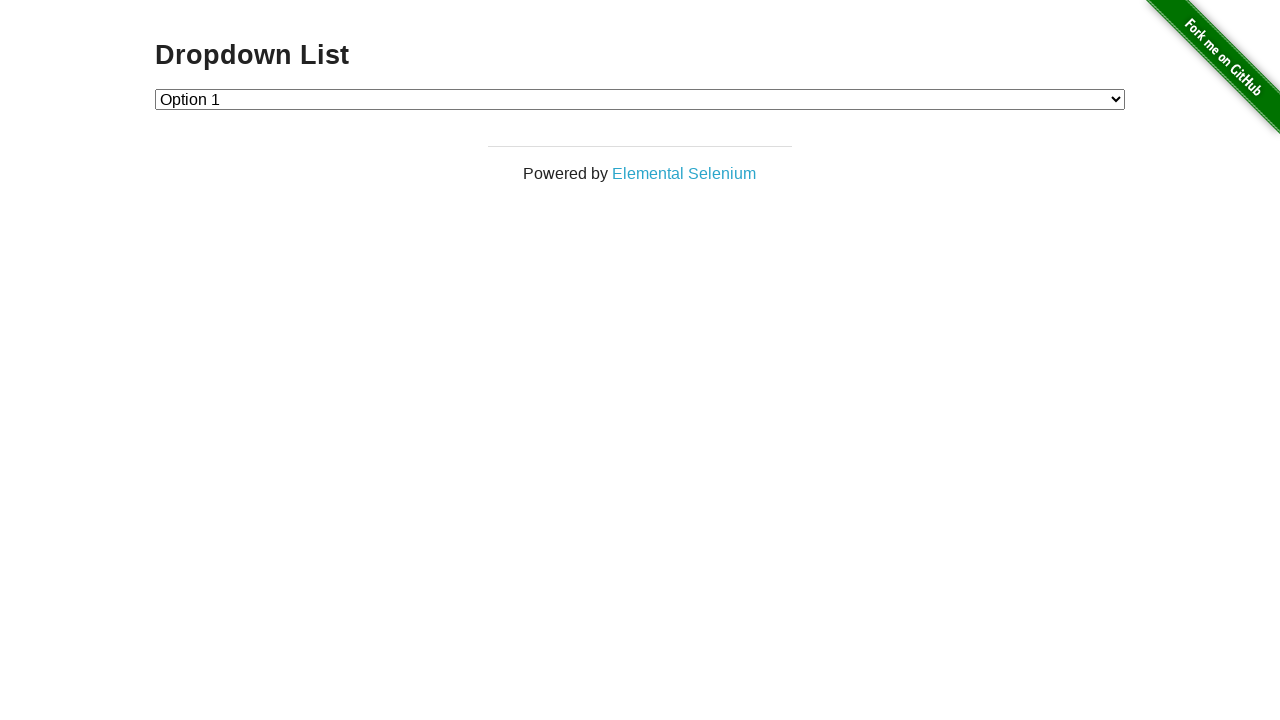

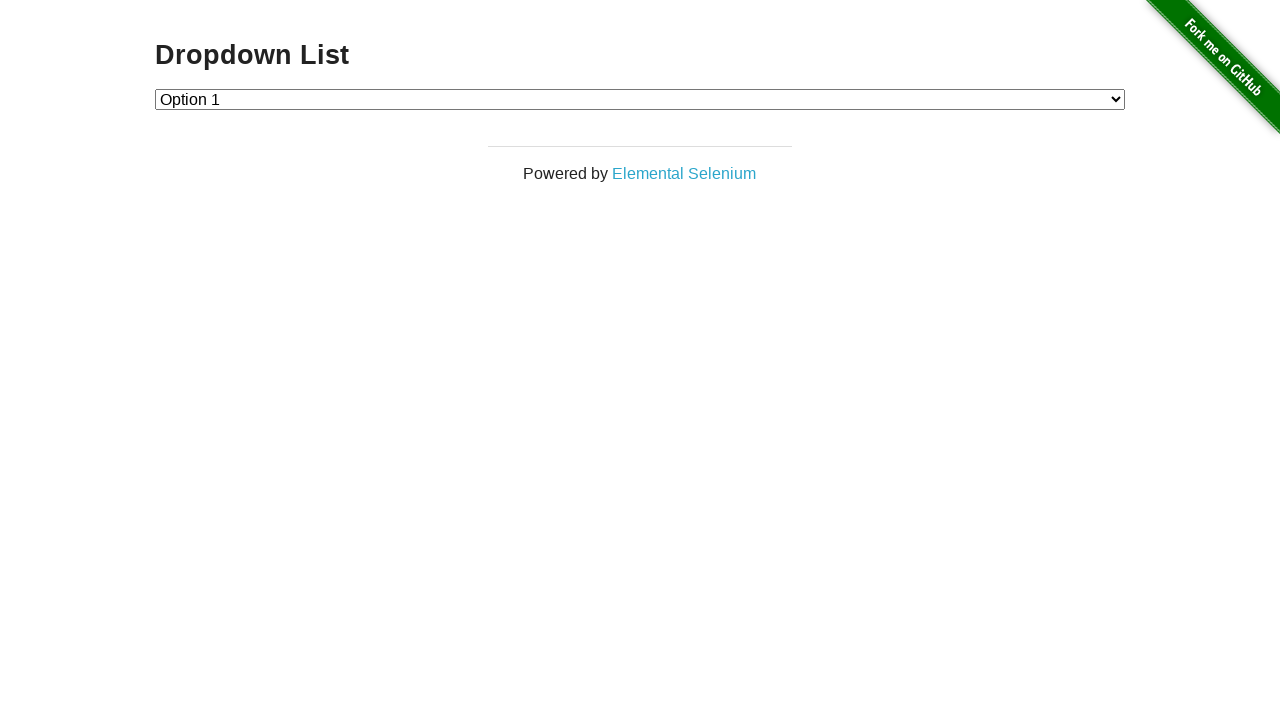